Tests registration form validation by submitting mismatched confirmation email and verifying the error message

Starting URL: https://alada.vn/tai-khoan/dang-ky.html

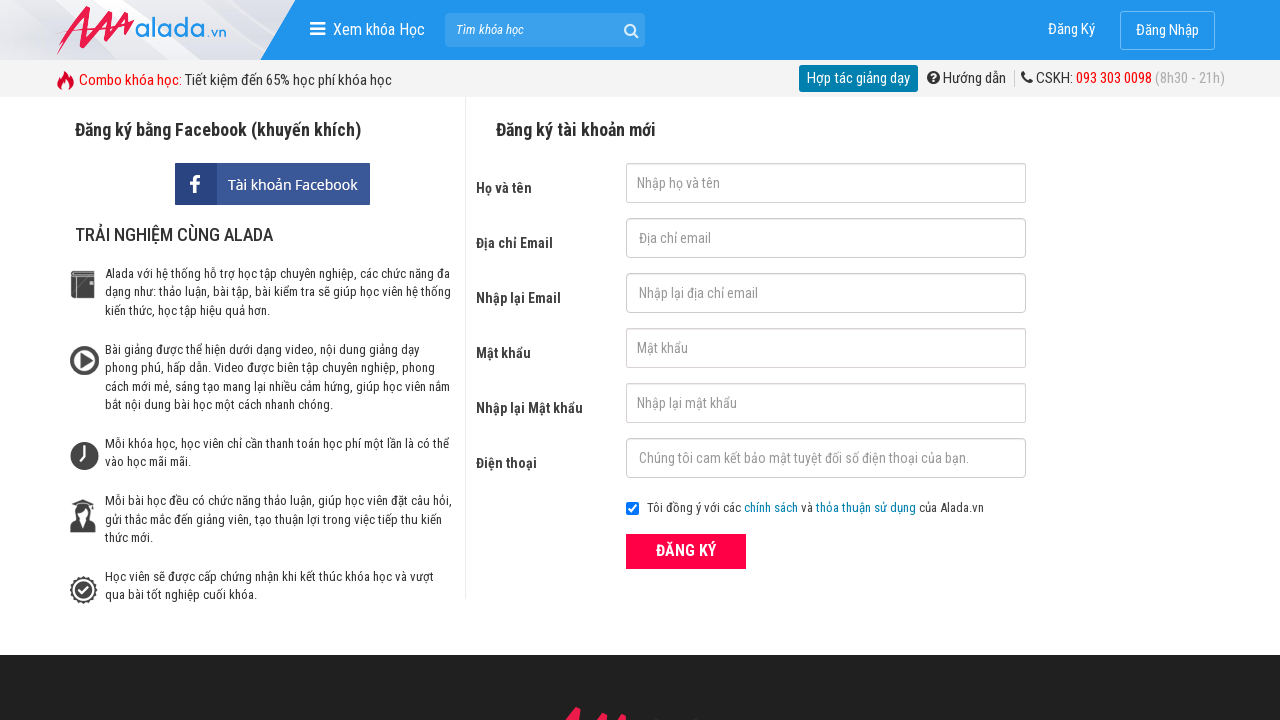

Filled first name field with 'thang nguyen' on #txtFirstname
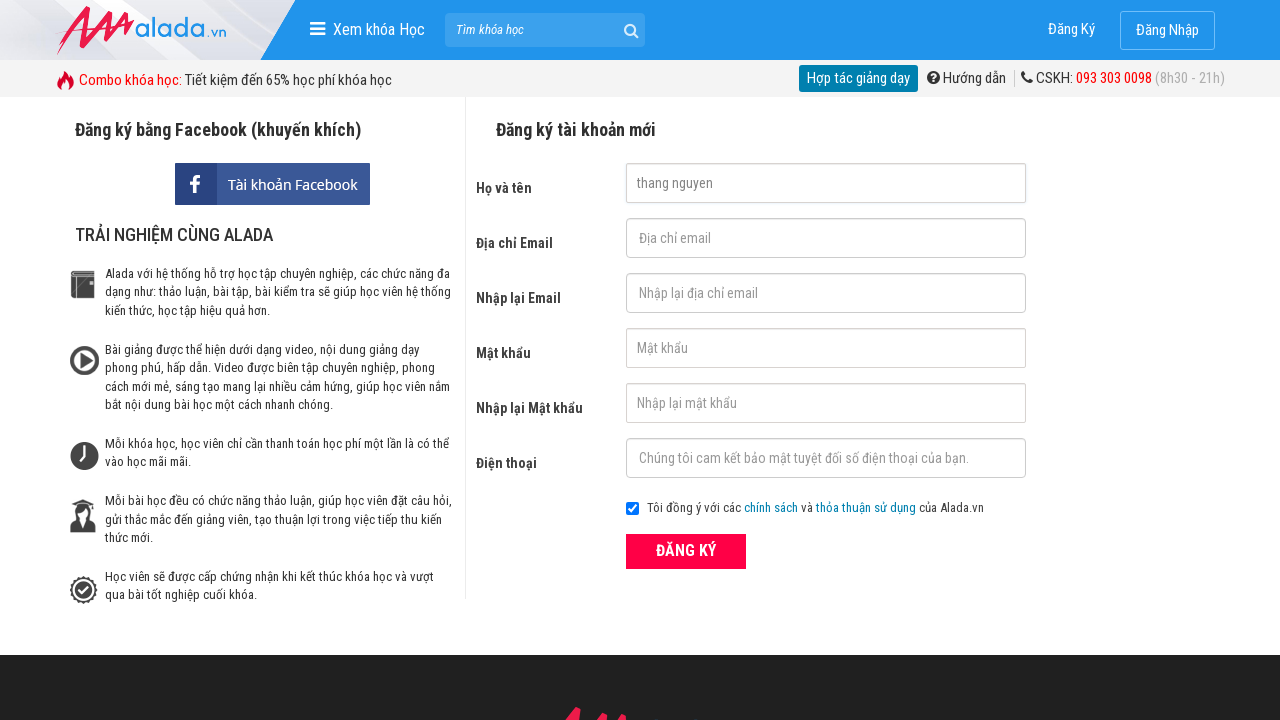

Filled email field with 'nguyenthithang09001@gmail.com' on #txtEmail
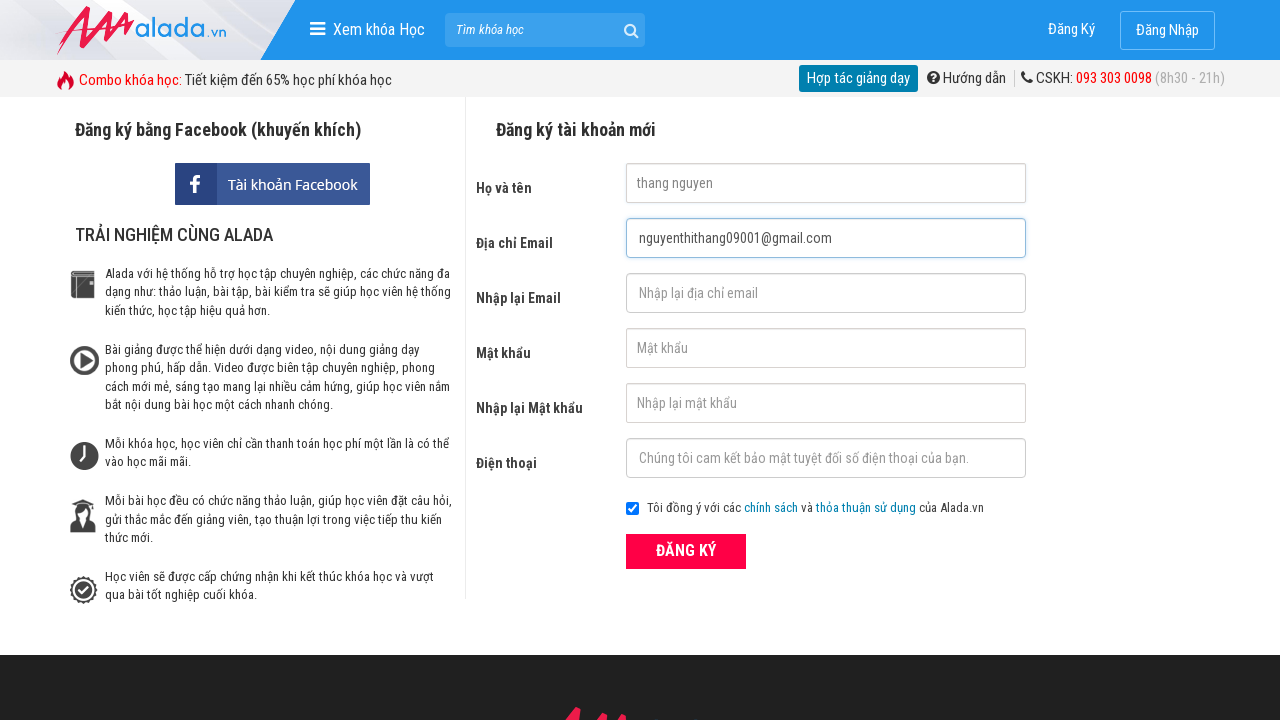

Filled confirmation email field with mismatched email 'nguyenthithang01@gmail@gmail.com' on #txtCEmail
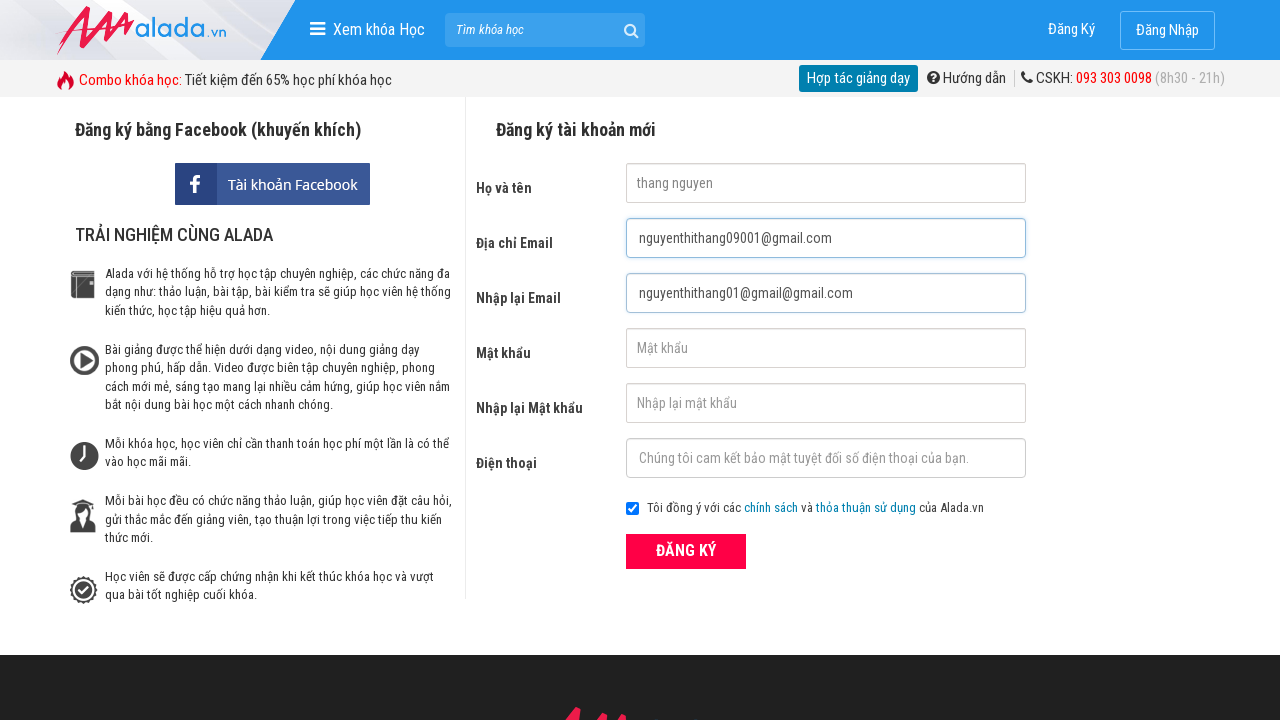

Filled password field with '123456' on #txtPassword
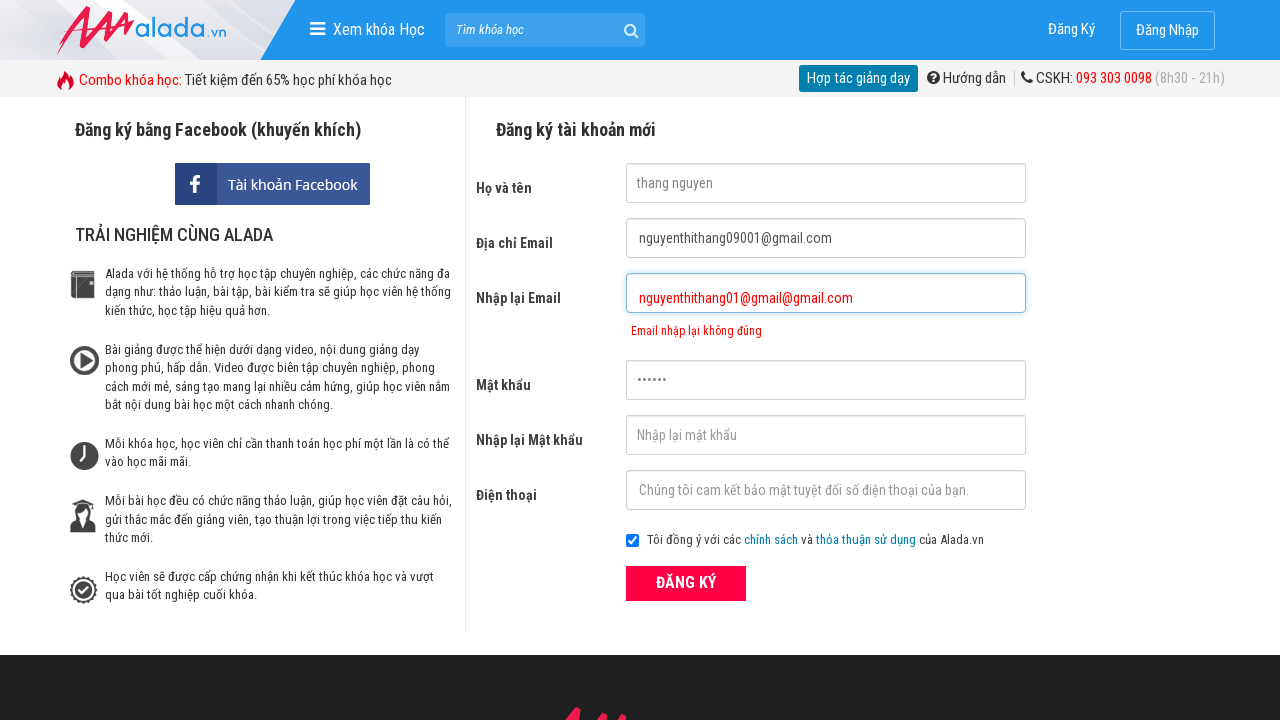

Filled confirmation password field with '123456' on #txtCPassword
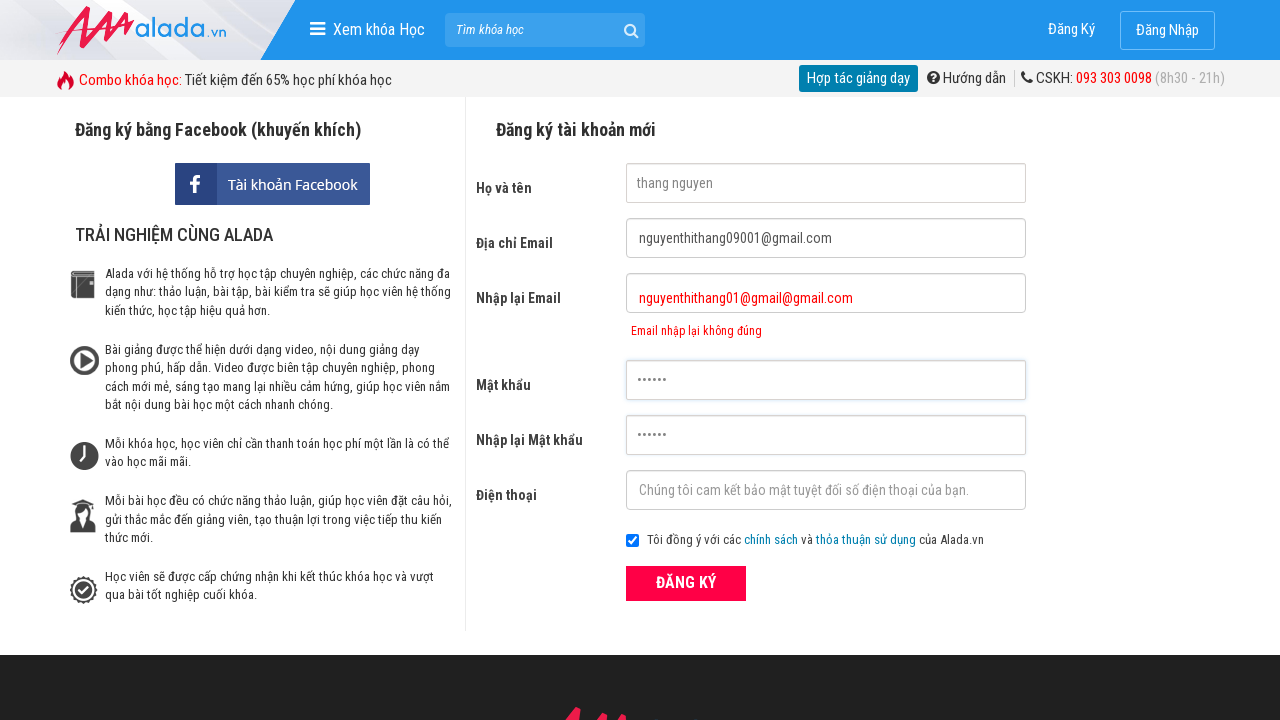

Filled phone field with '0123456789' on #txtPhone
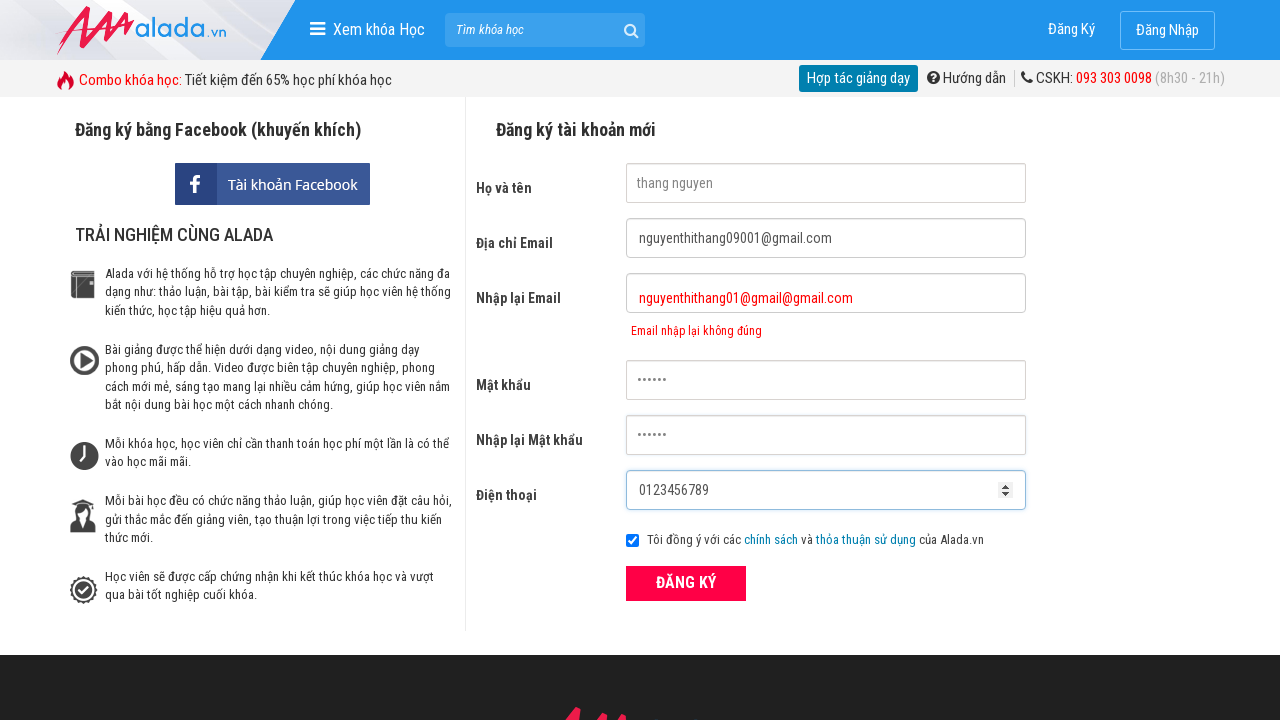

Clicked ĐĂNG KÝ (Register) button to submit form with mismatched confirmation email at (686, 583) on xpath=//form[@id='frmLogin']//button[text()='ĐĂNG KÝ']
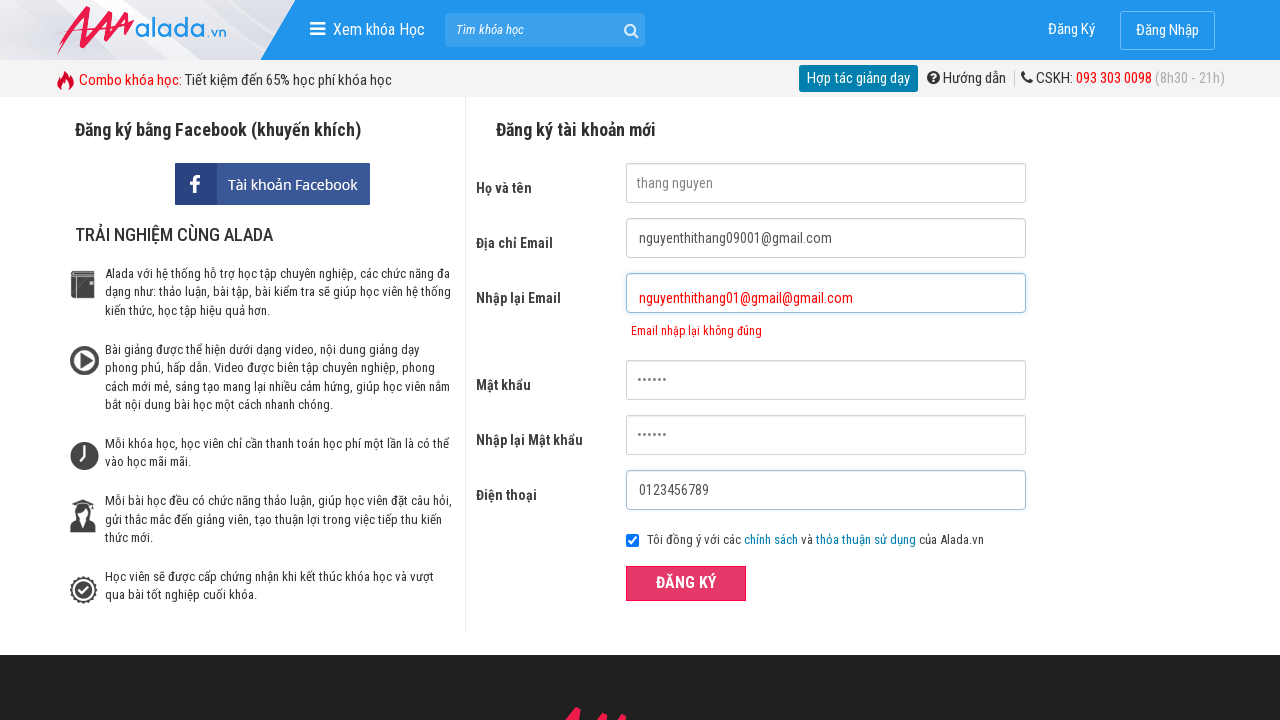

Email confirmation error message appeared on the form
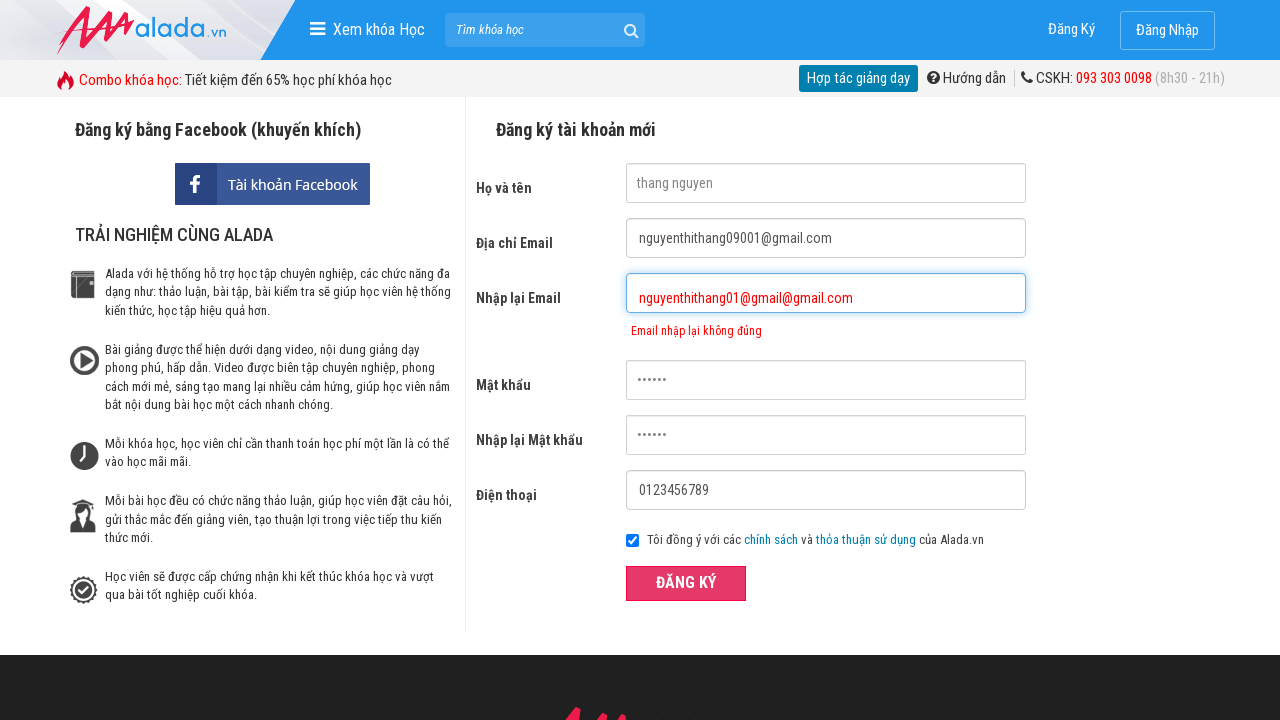

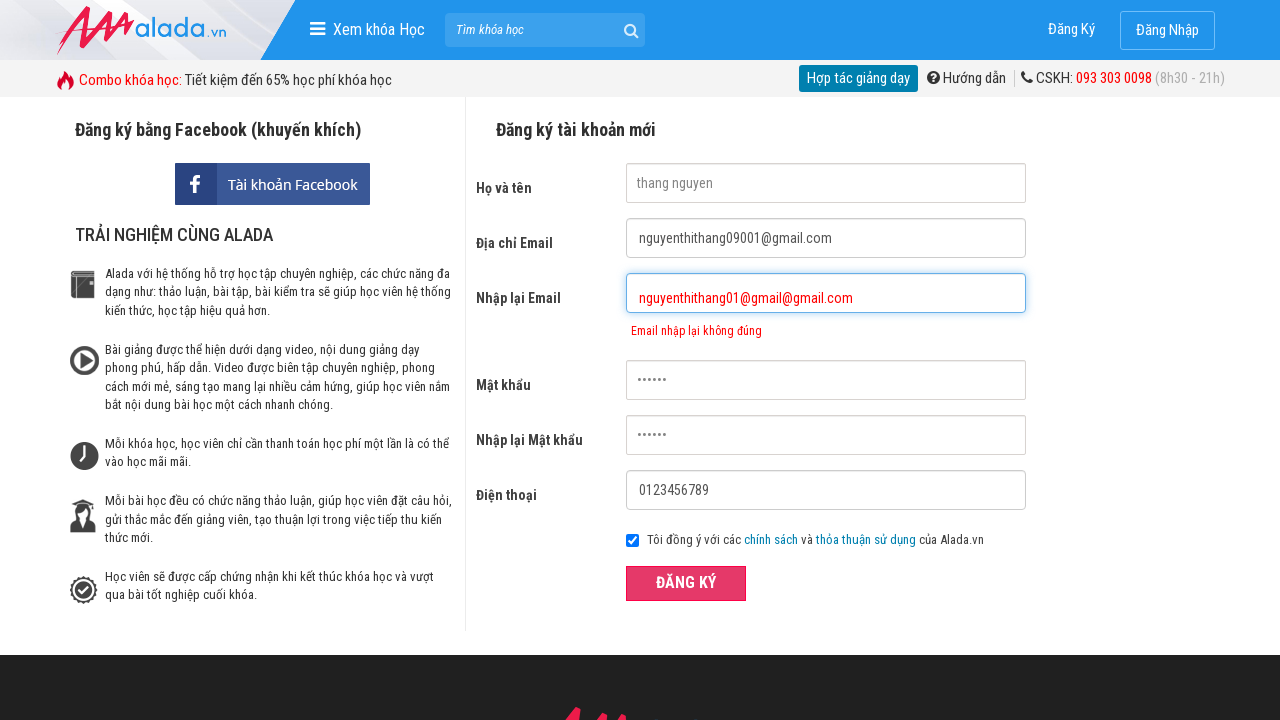